Tests that the currently applied filter link is highlighted with selected class

Starting URL: https://demo.playwright.dev/todomvc

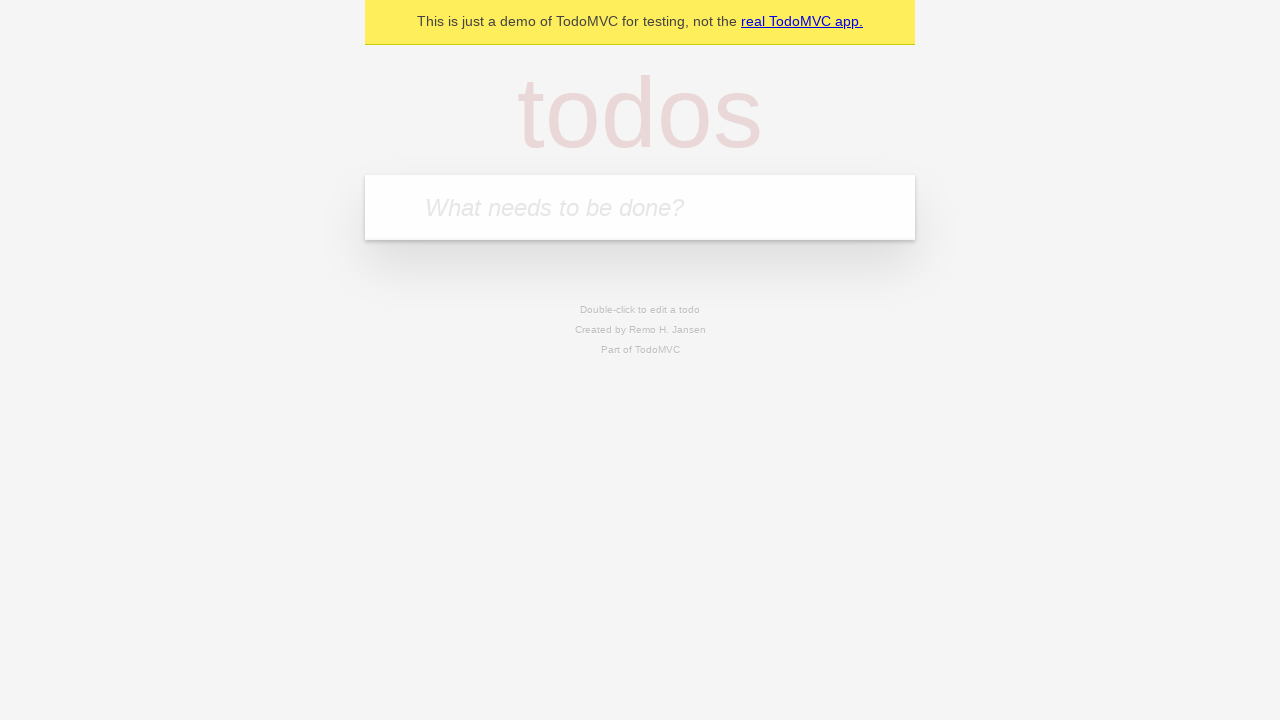

Filled todo input with 'buy some cheese' on internal:attr=[placeholder="What needs to be done?"i]
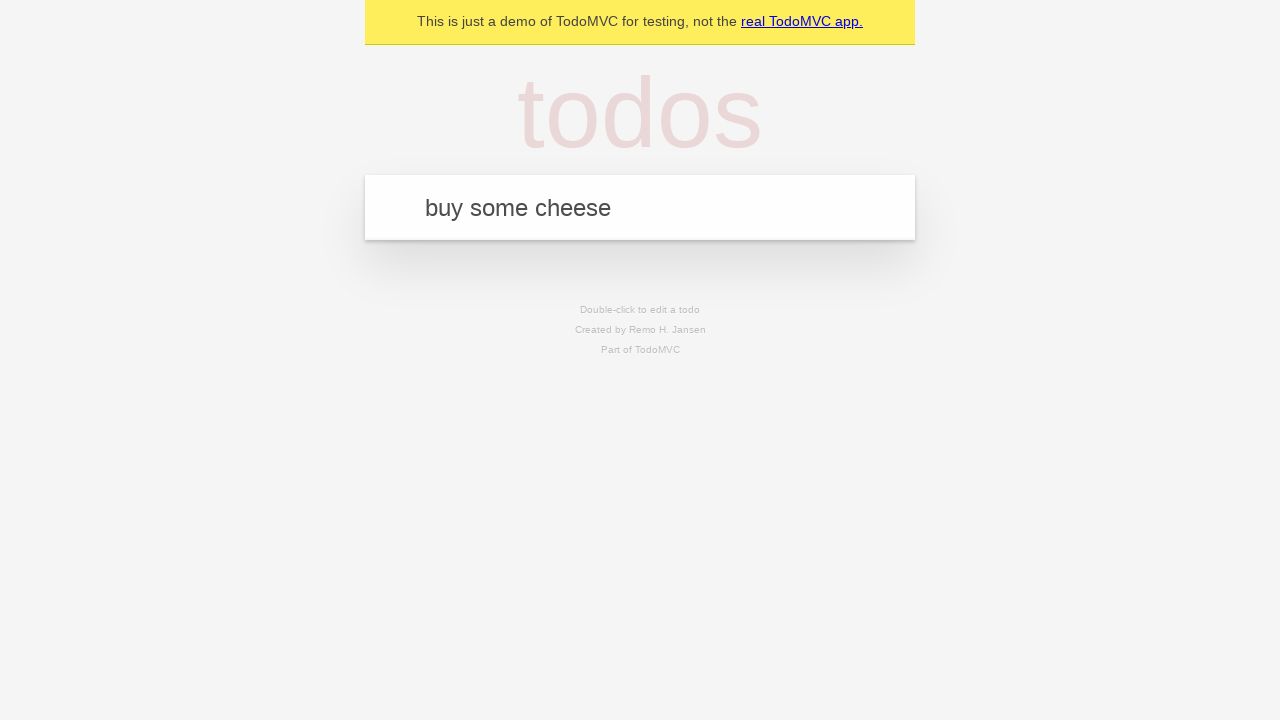

Pressed Enter to create todo 'buy some cheese' on internal:attr=[placeholder="What needs to be done?"i]
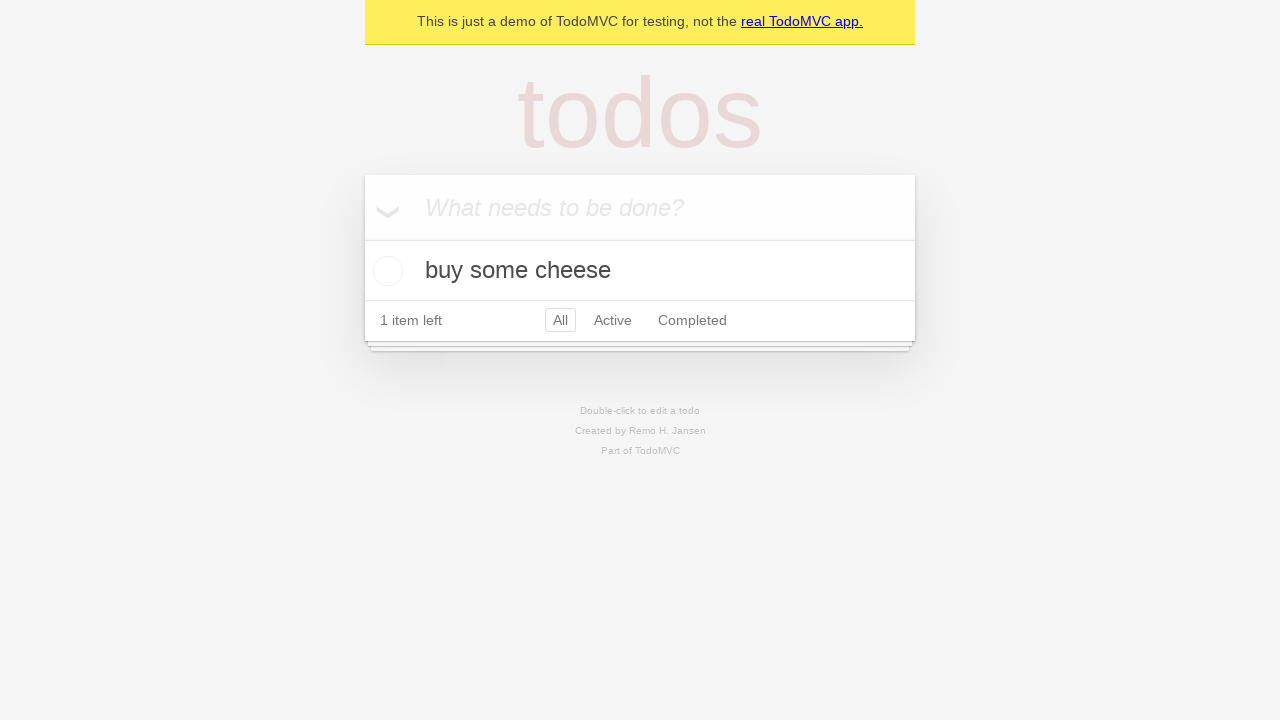

Filled todo input with 'feed the cat' on internal:attr=[placeholder="What needs to be done?"i]
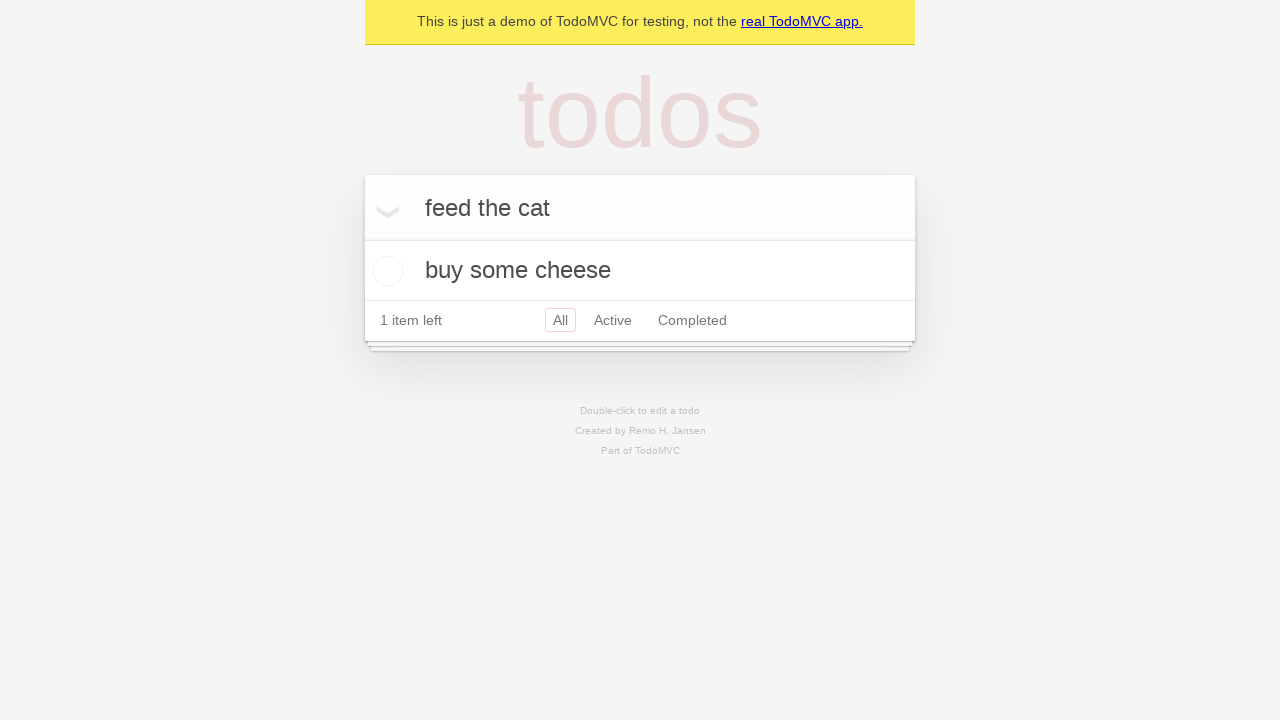

Pressed Enter to create todo 'feed the cat' on internal:attr=[placeholder="What needs to be done?"i]
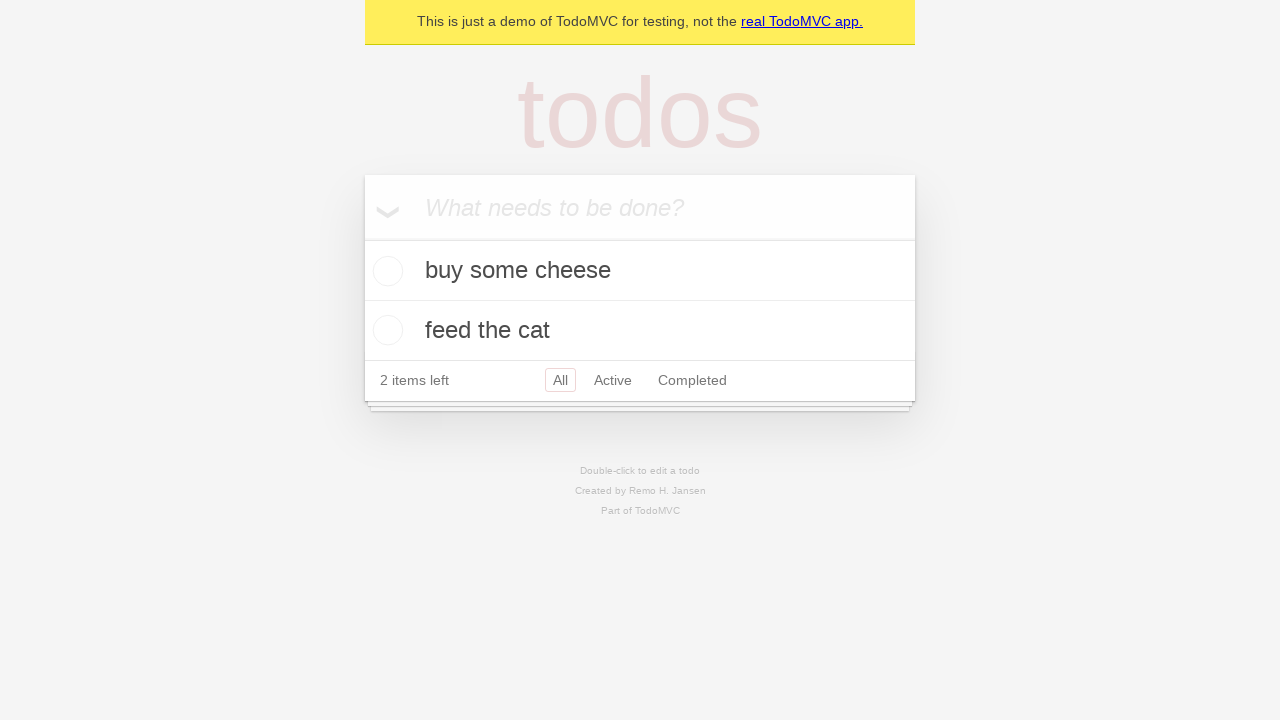

Filled todo input with 'book a doctors appointment' on internal:attr=[placeholder="What needs to be done?"i]
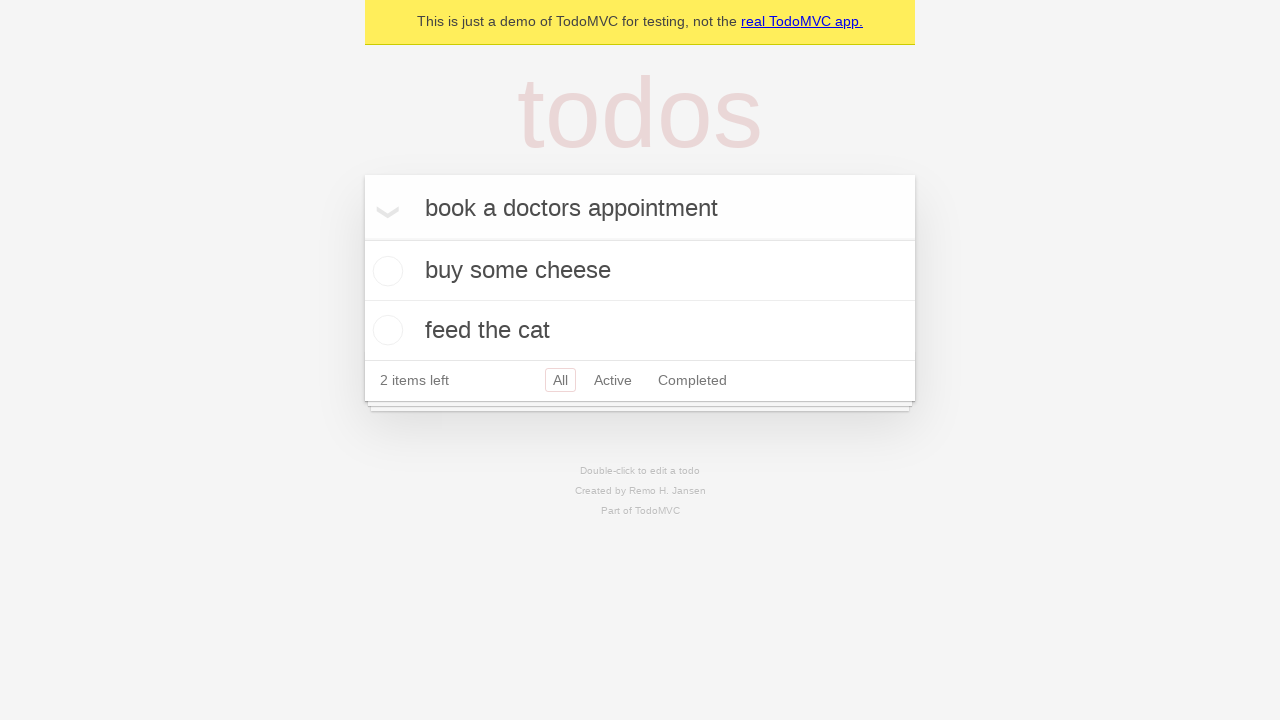

Pressed Enter to create todo 'book a doctors appointment' on internal:attr=[placeholder="What needs to be done?"i]
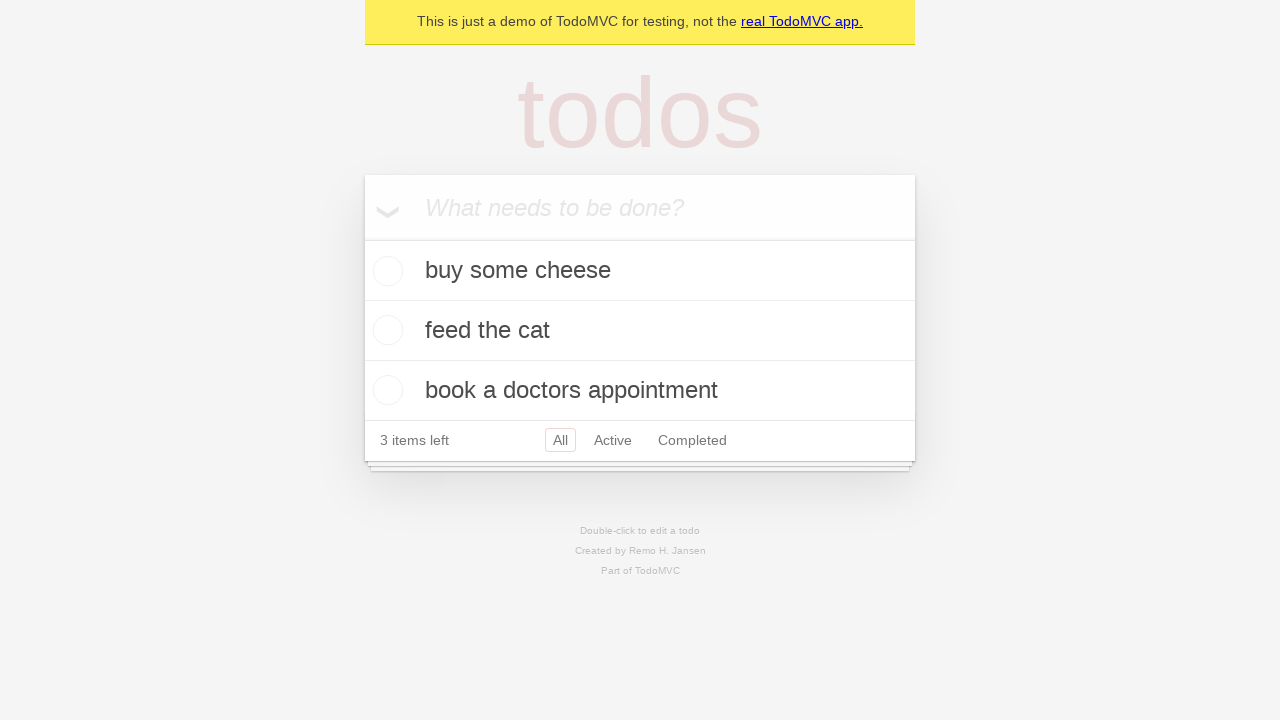

Located Active filter link
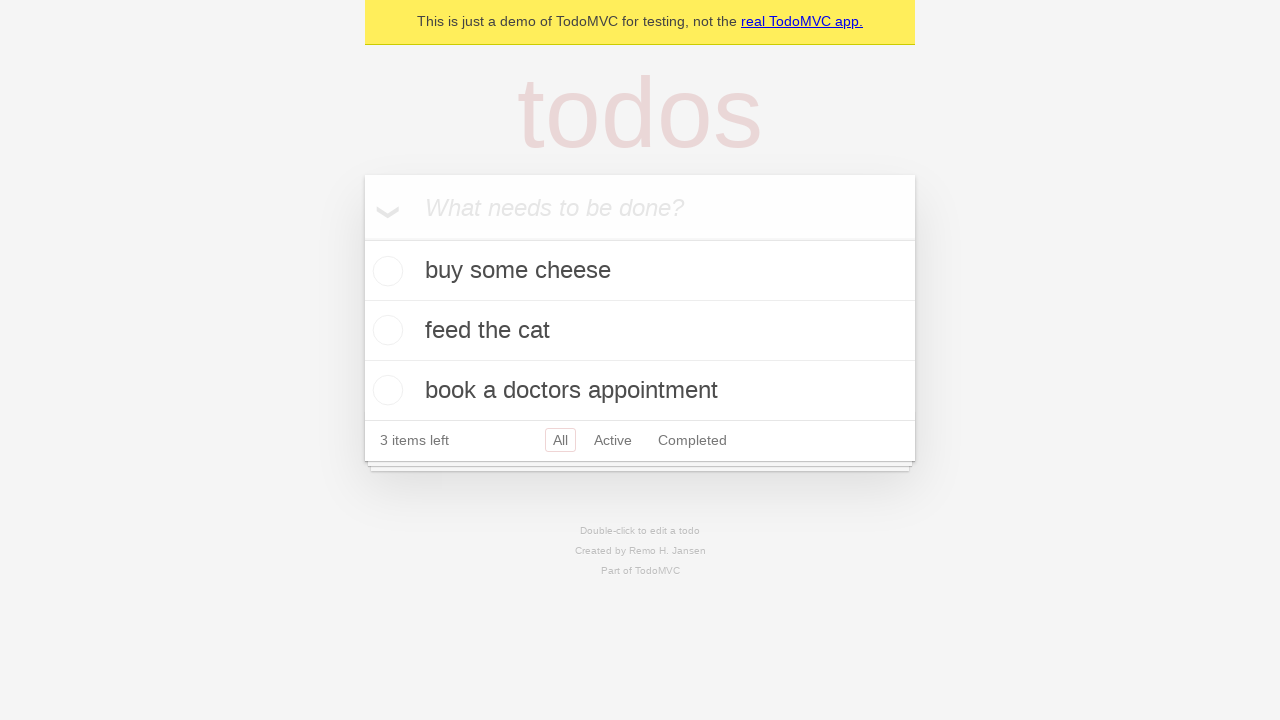

Located Completed filter link
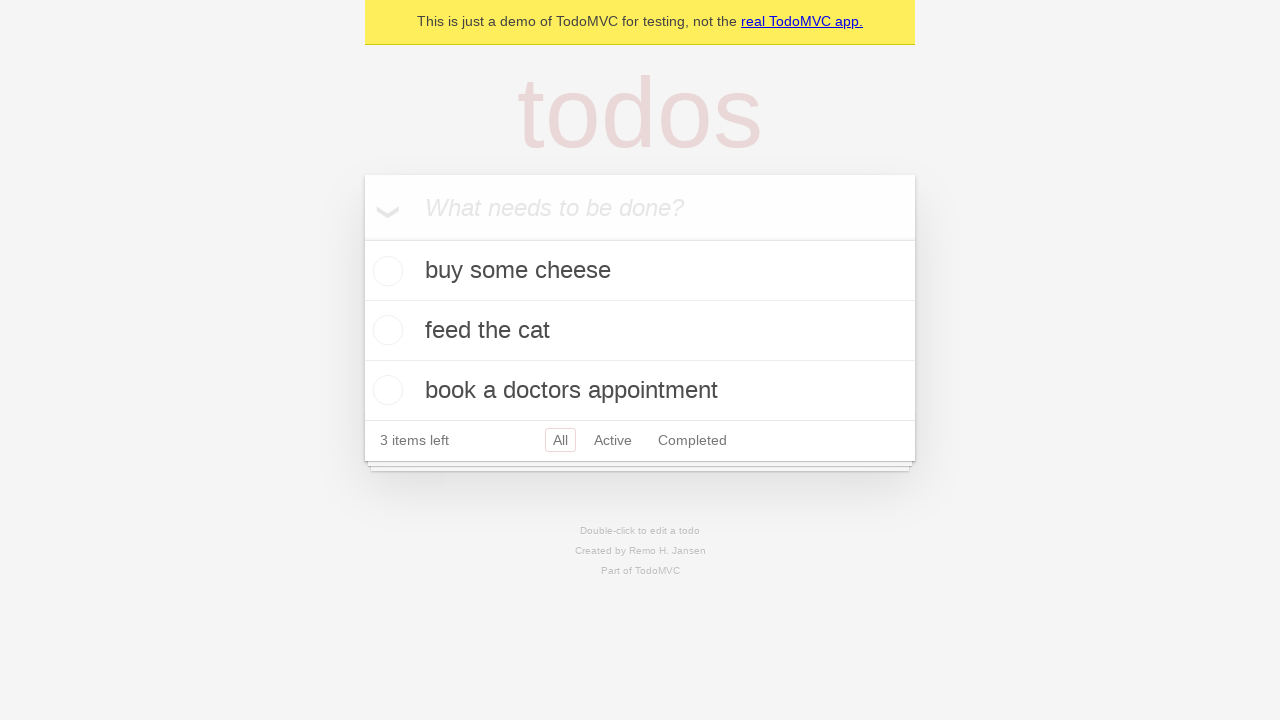

Clicked Active filter link at (613, 440) on internal:role=link[name="Active"i]
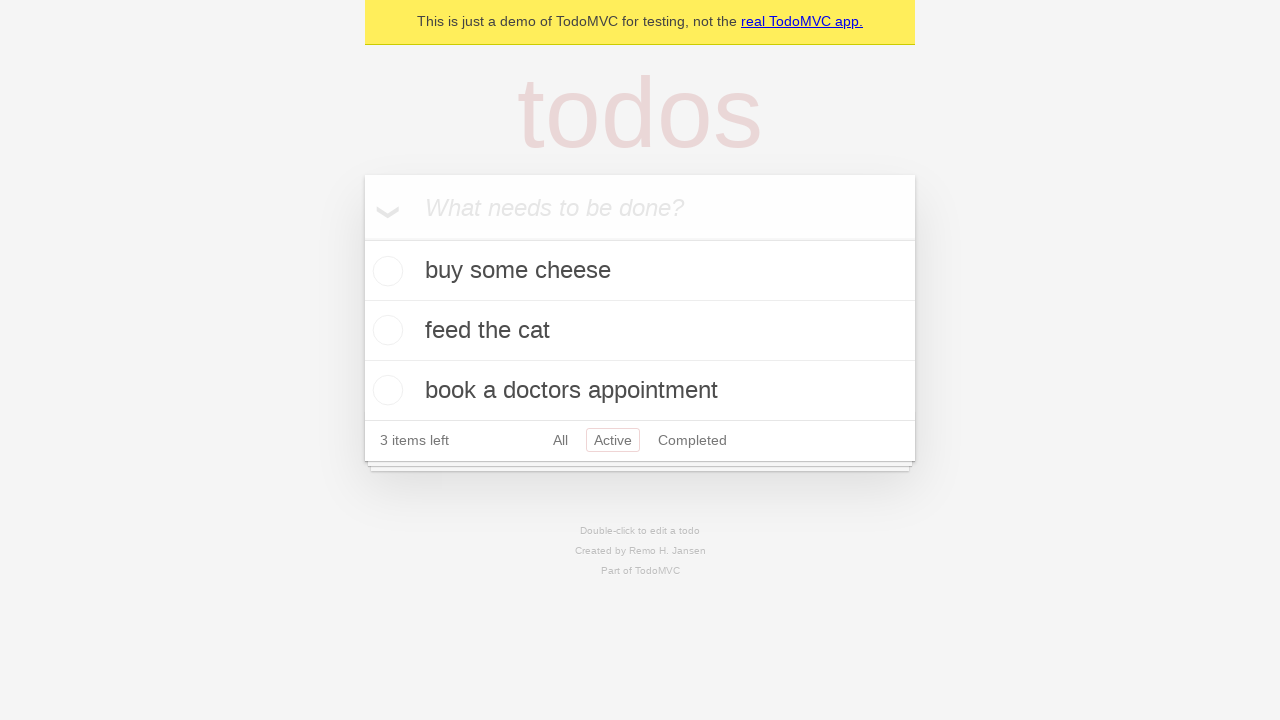

Clicked Completed filter link to verify it is highlighted as currently applied filter at (692, 440) on internal:role=link[name="Completed"i]
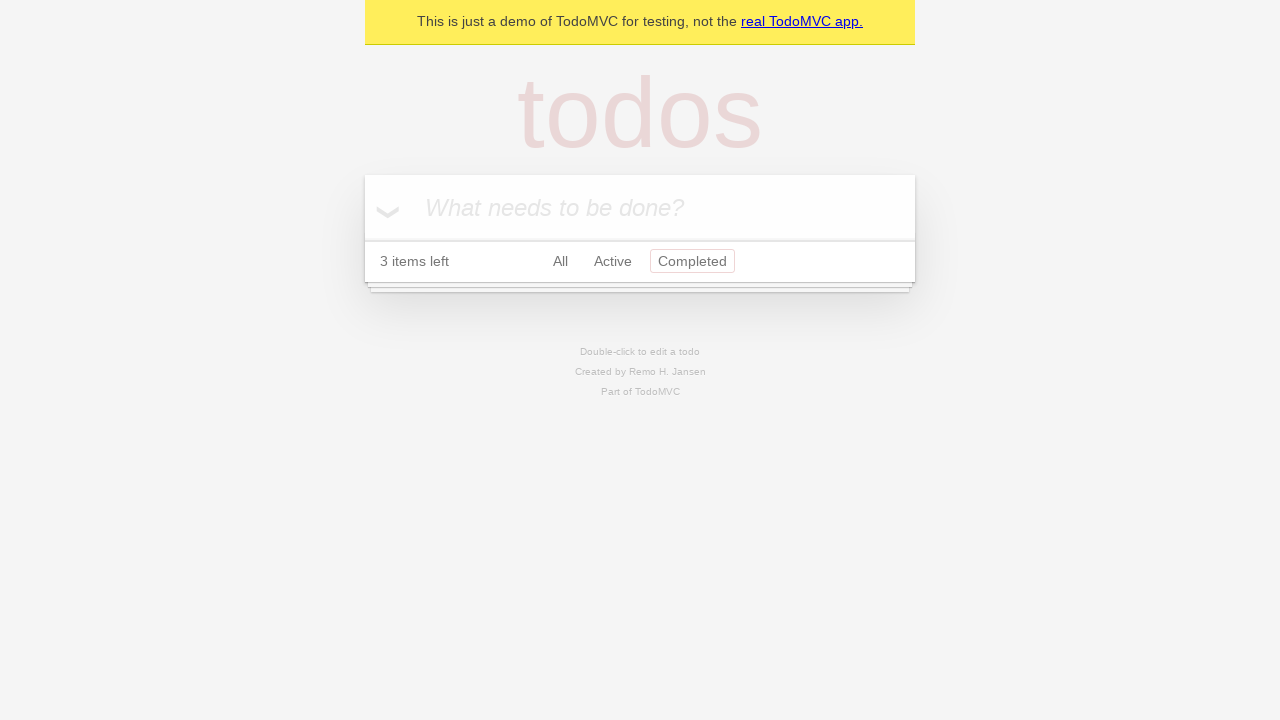

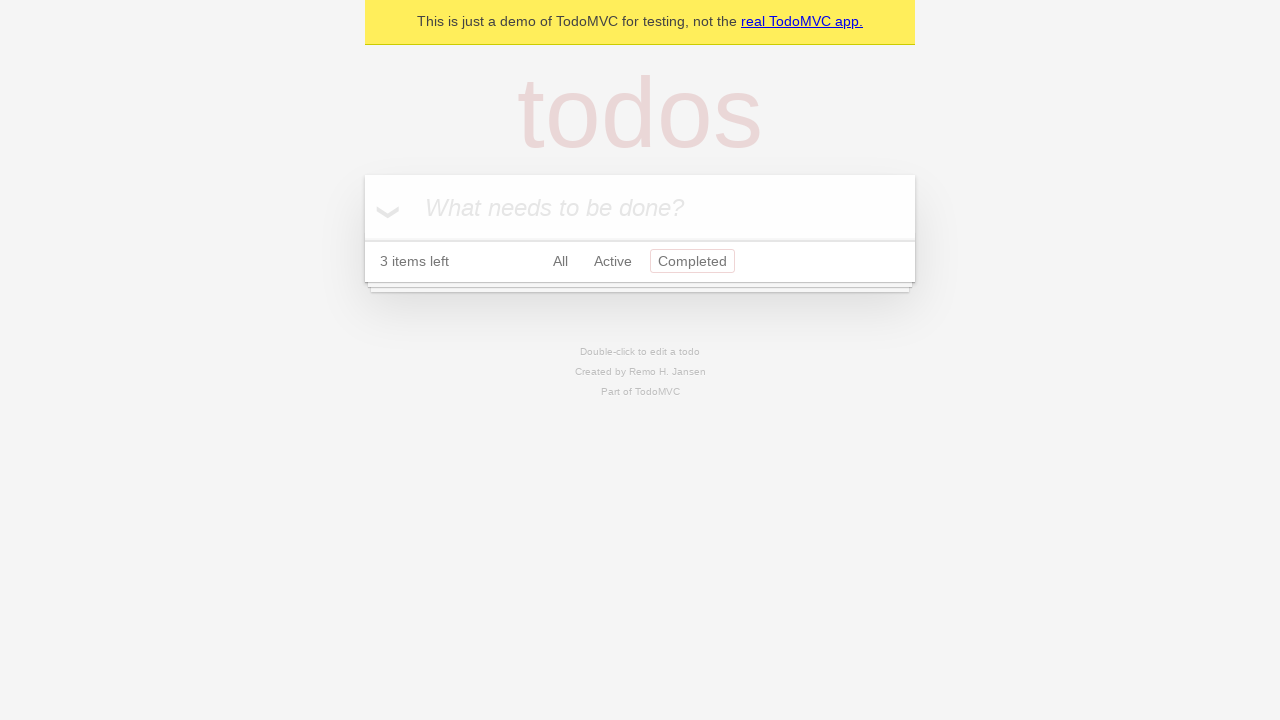